Navigates to the OrangeHRM demo site and verifies the page loads successfully by waiting for the page content to be visible.

Starting URL: https://opensource-demo.orangehrmlive.com/

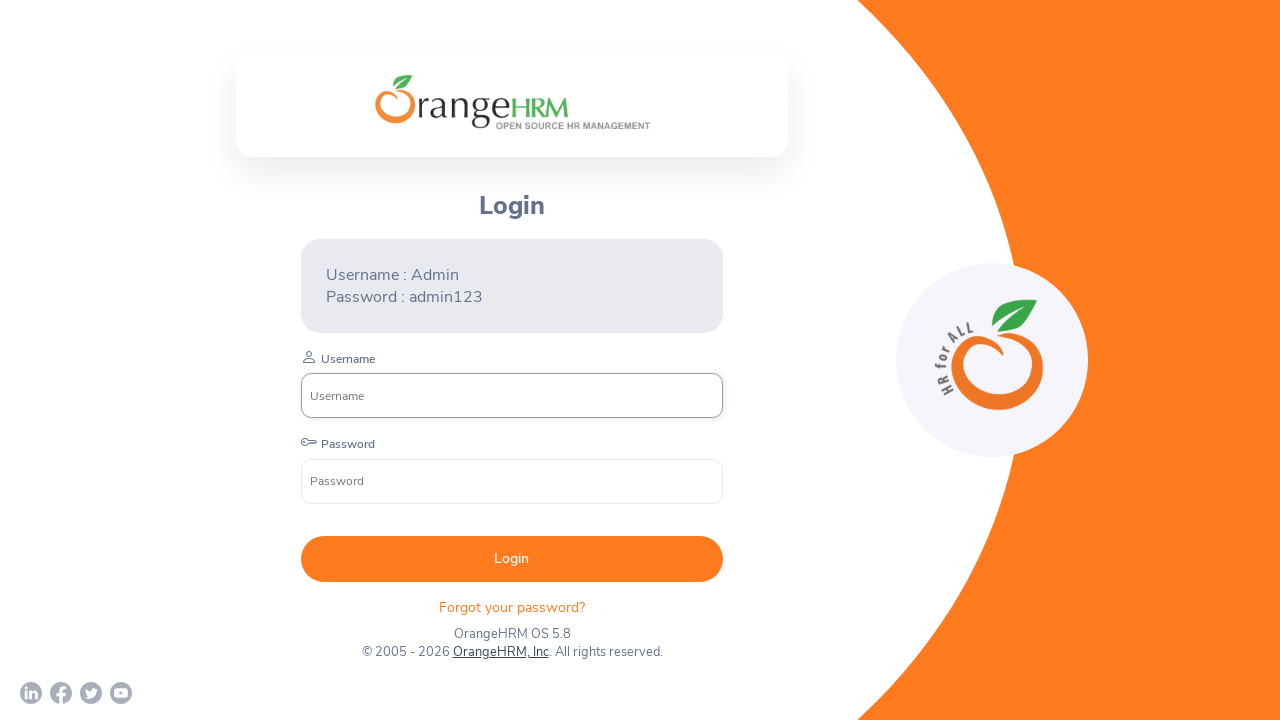

Waited for login panel to be visible on OrangeHRM demo site
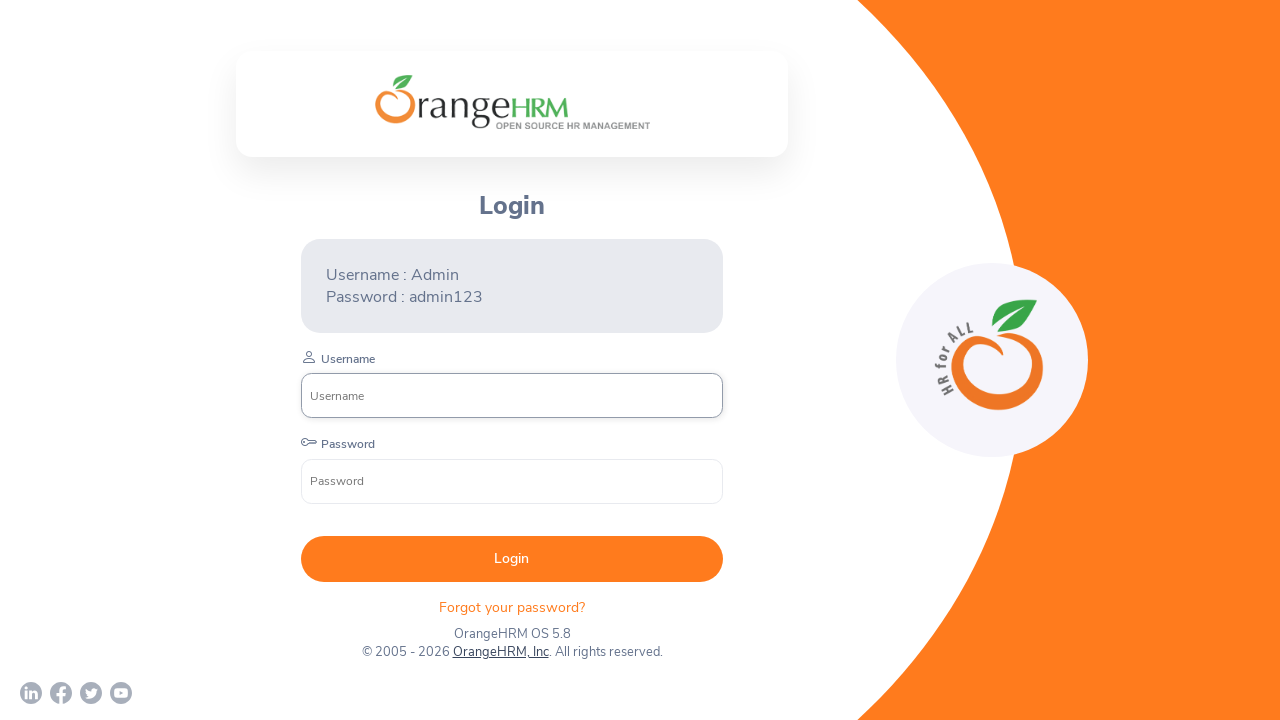

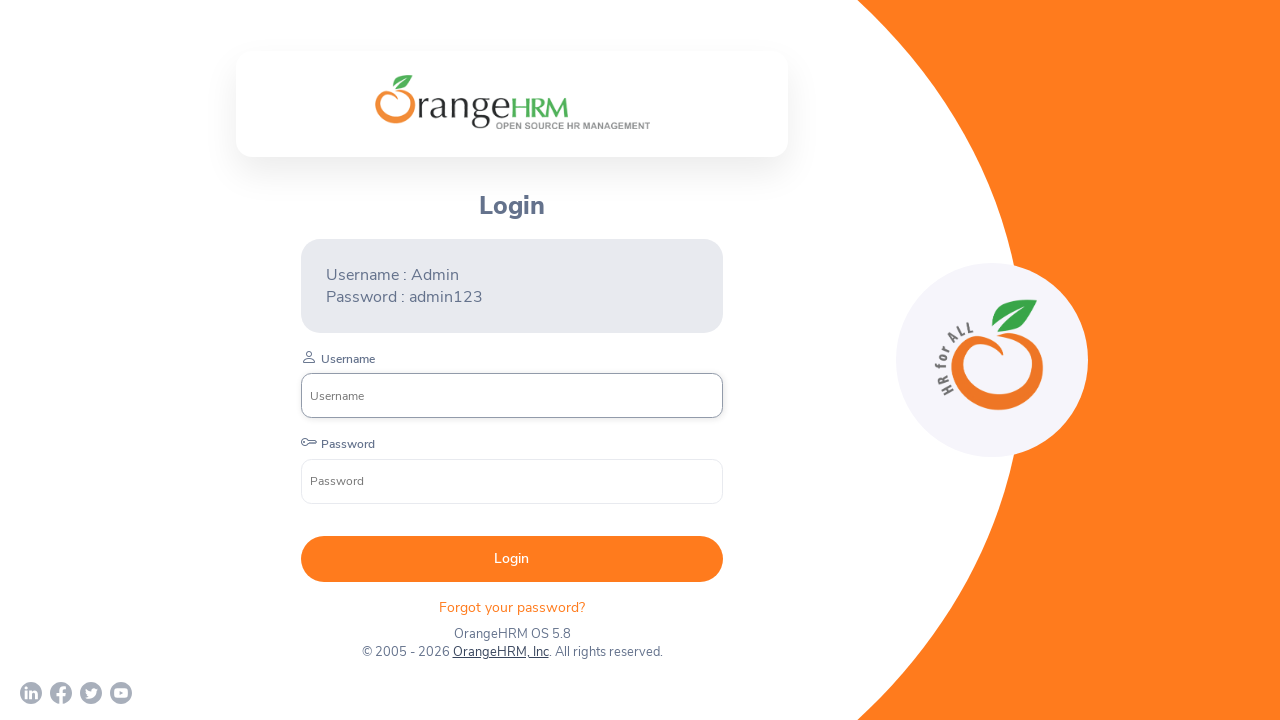